Tests explicit wait functionality by waiting for a price element to display "100", then clicking a book button, reading a value, calculating an answer using a logarithmic formula, filling in the answer field, and clicking solve.

Starting URL: http://suninjuly.github.io/explicit_wait2.html

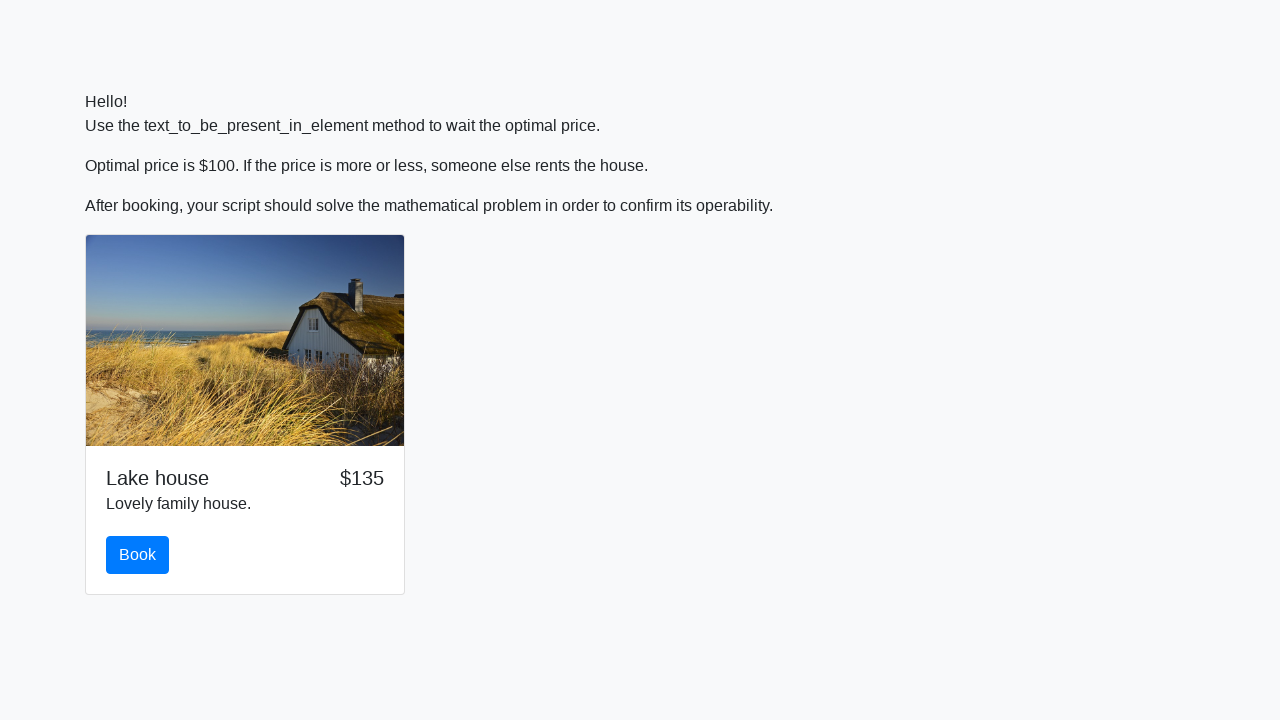

Waited for price element to display '100'
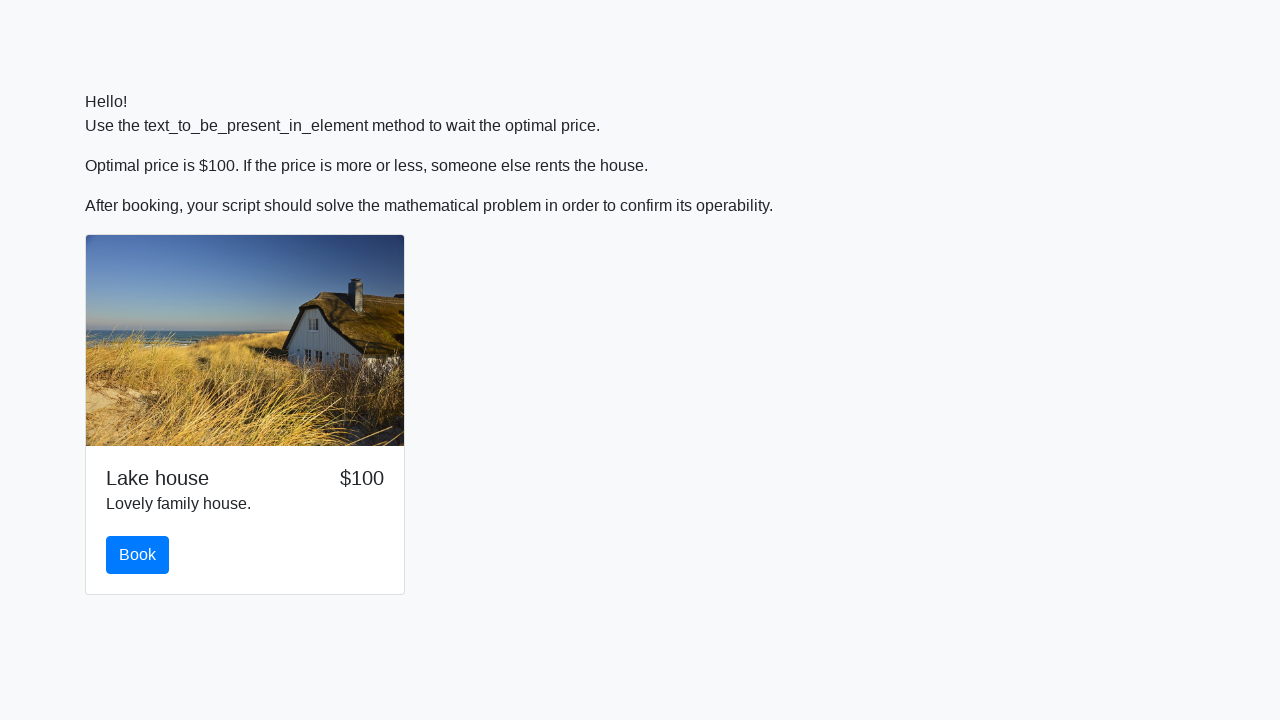

Clicked the book button at (138, 555) on #book
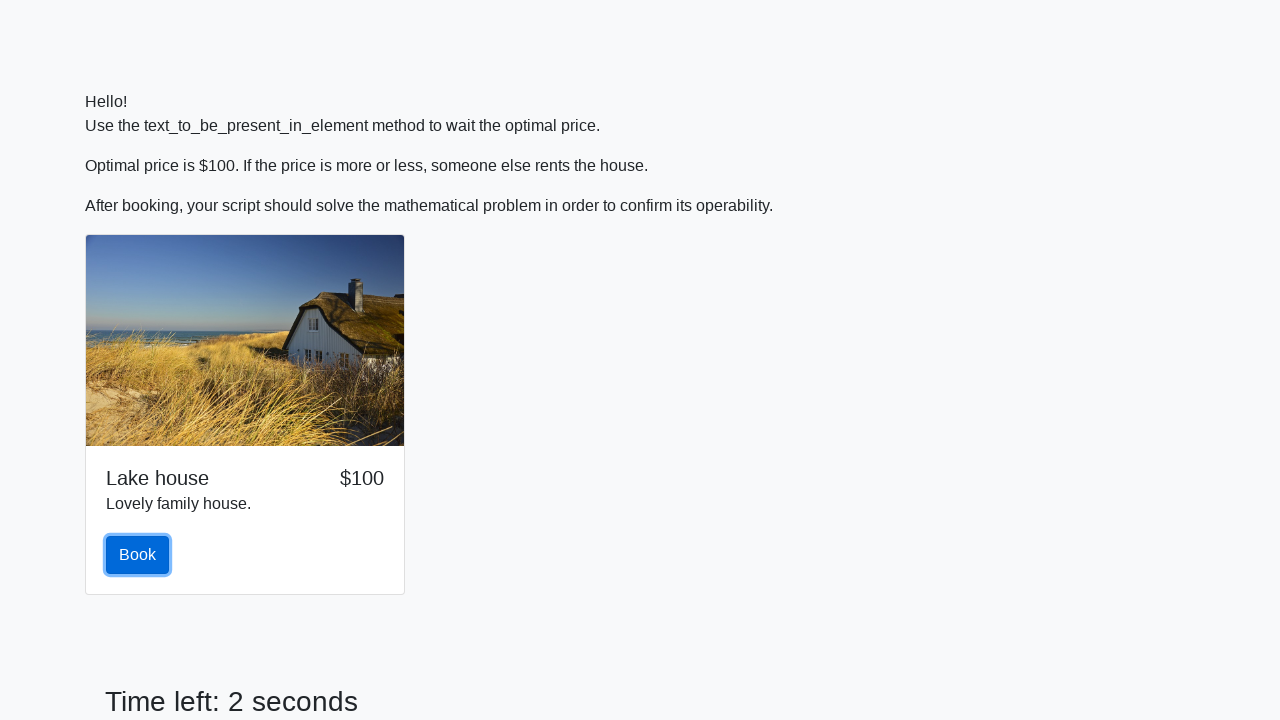

Scrolled input_value element into view
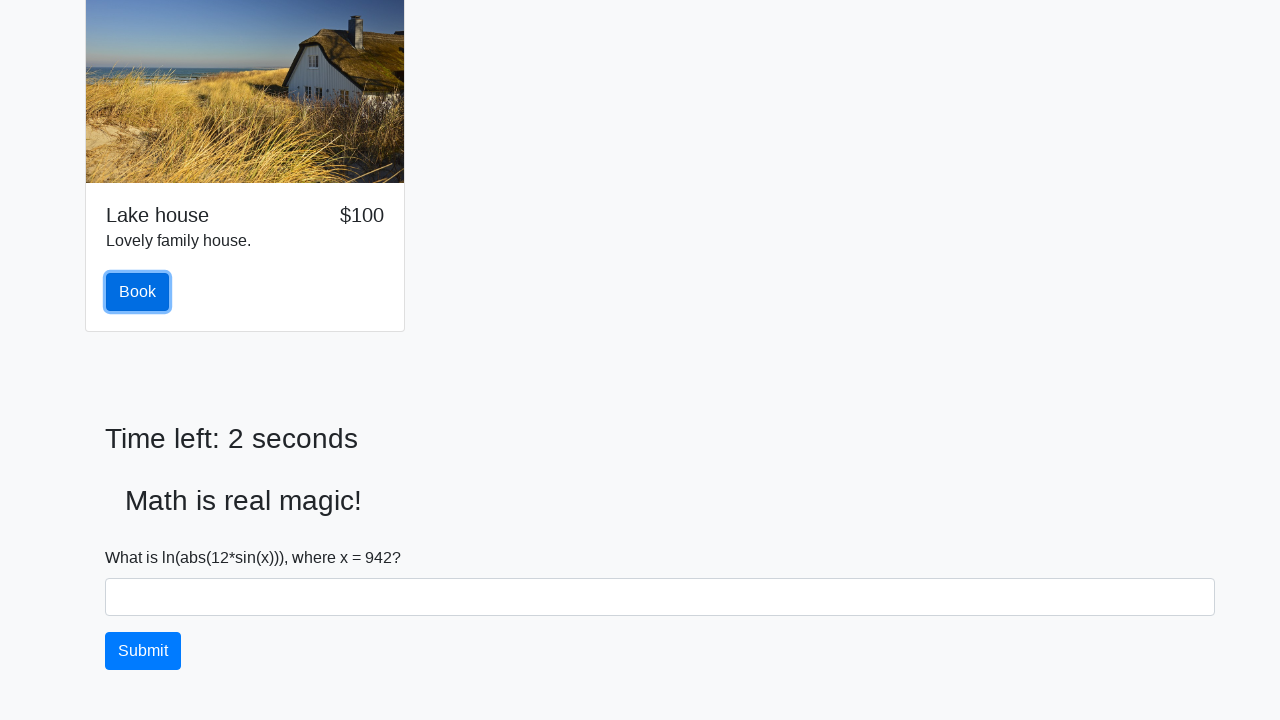

Retrieved value from input_value element: 942
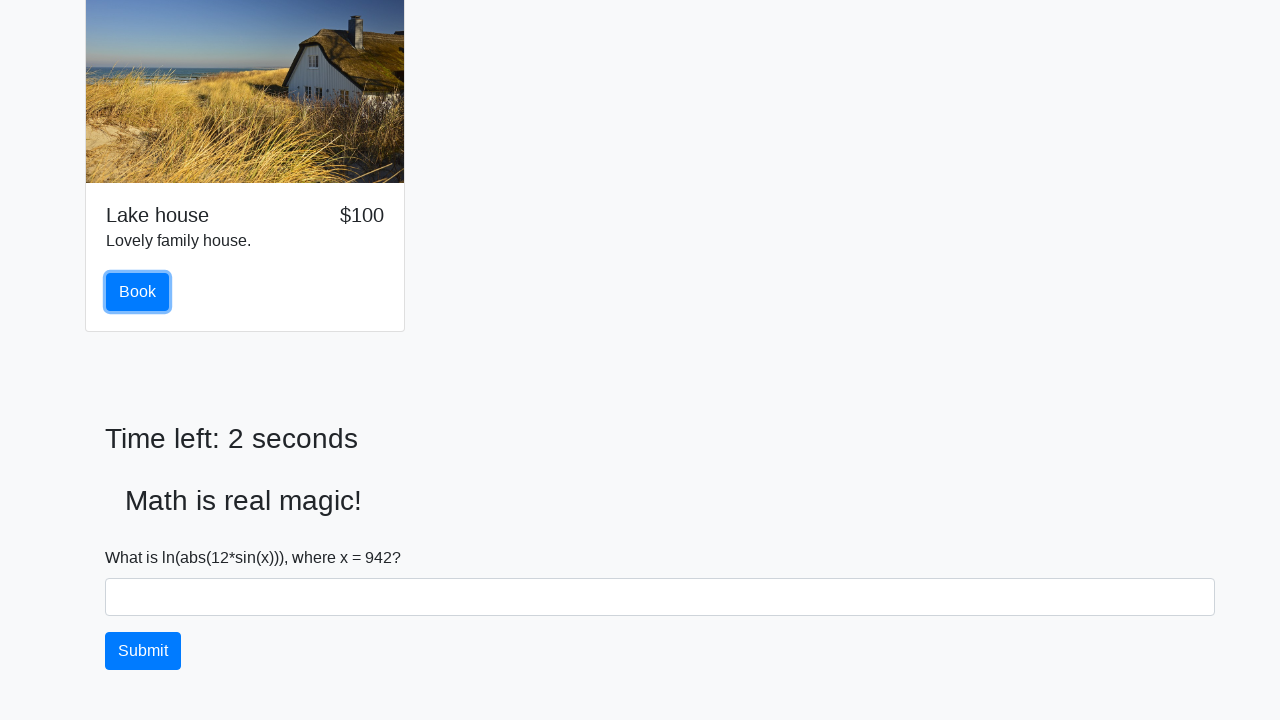

Calculated logarithmic formula result: 1.7079934104489918
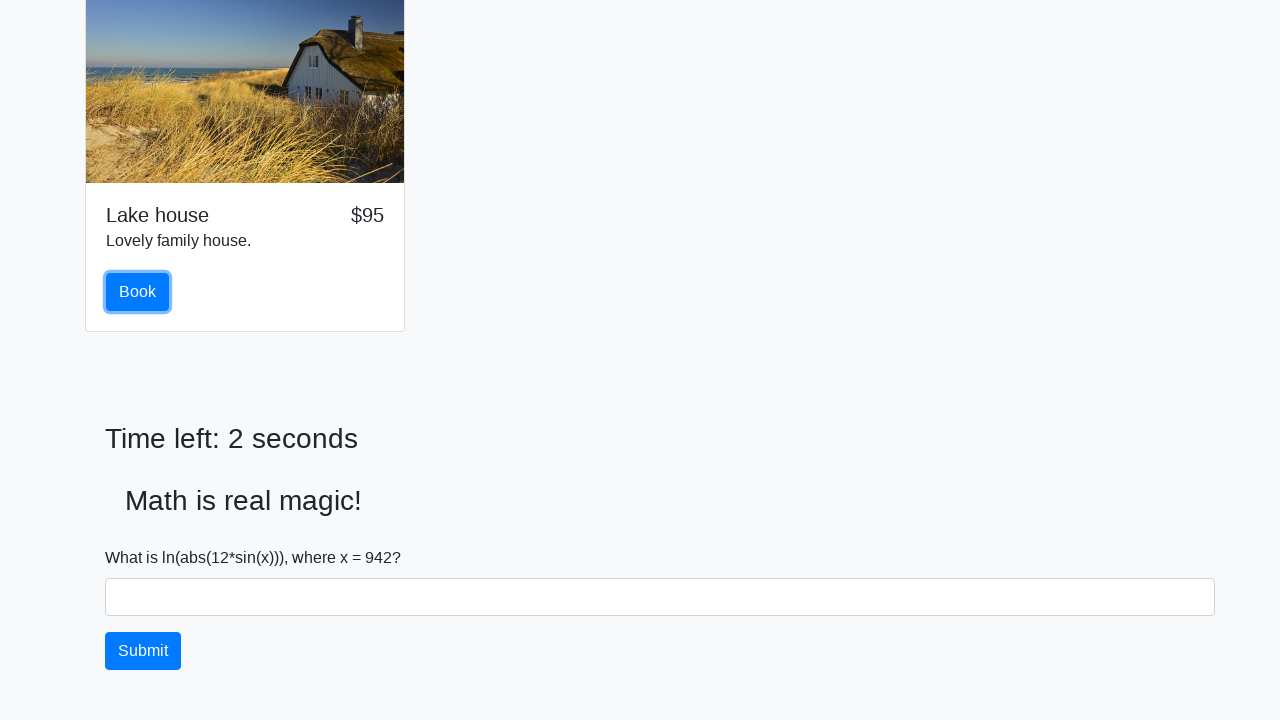

Filled answer field with calculated value: 1.7079934104489918 on #answer
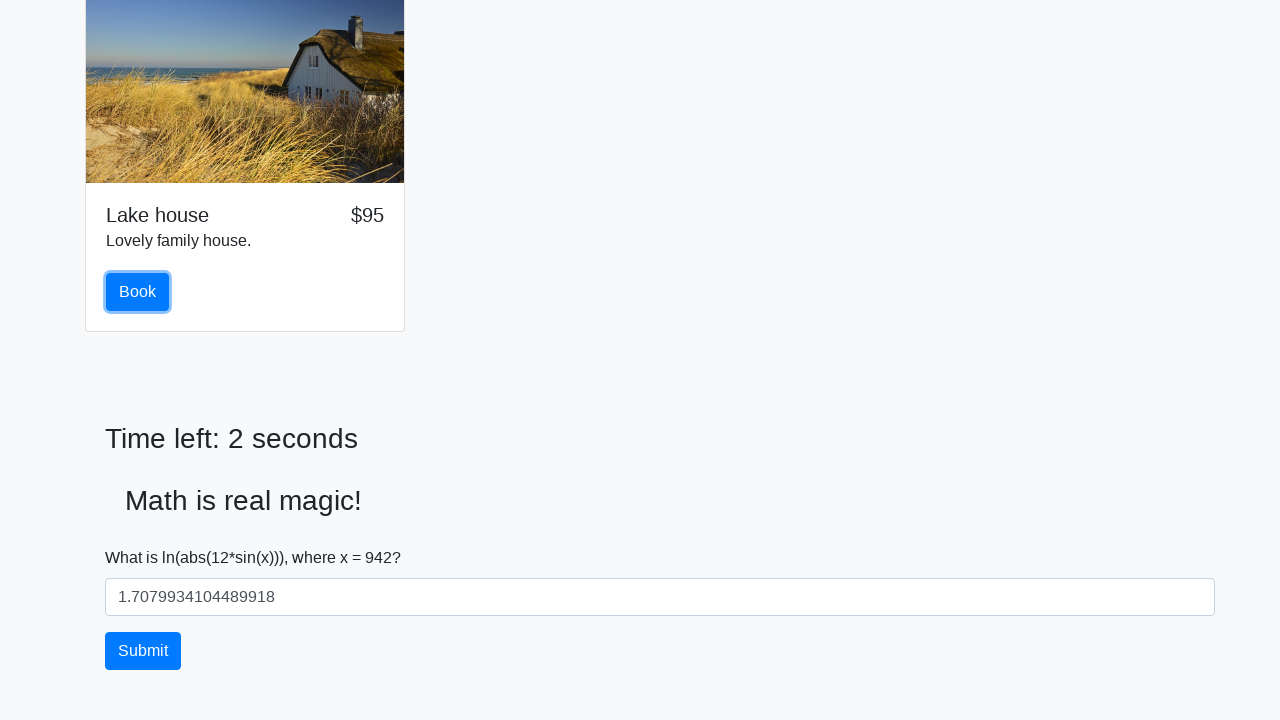

Scrolled solve button into view
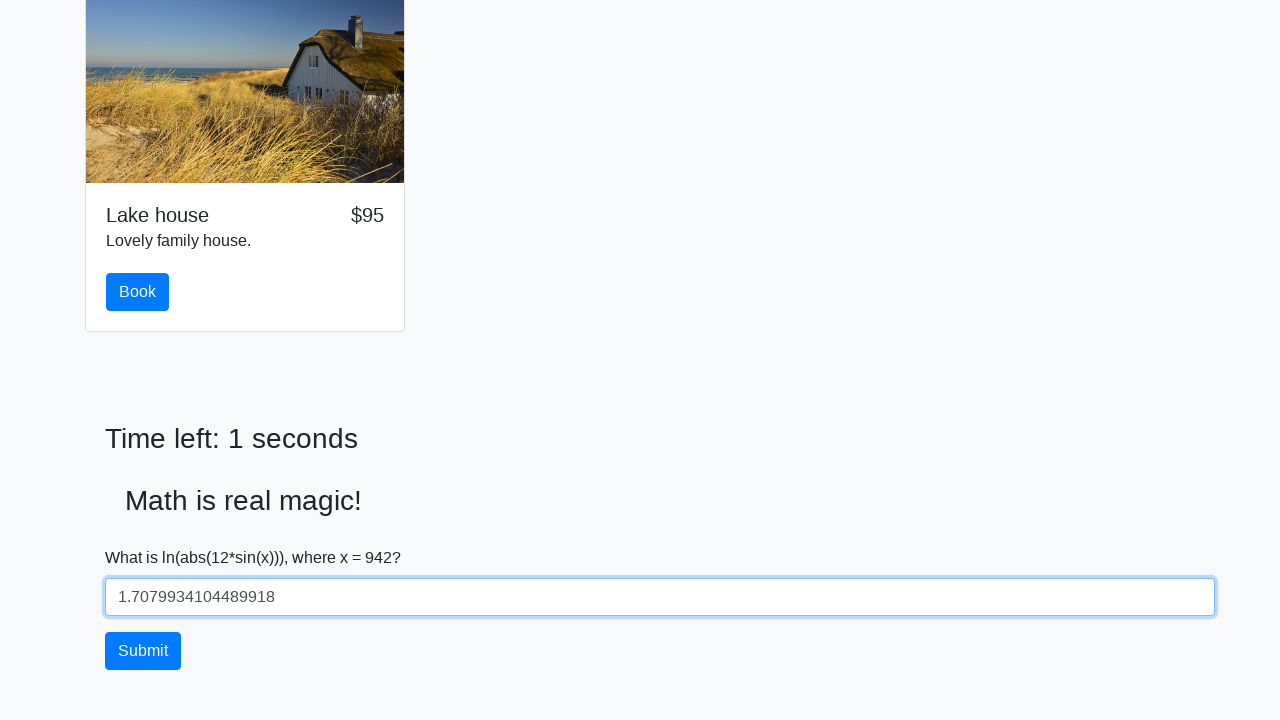

Clicked the solve button to submit answer at (143, 651) on #solve
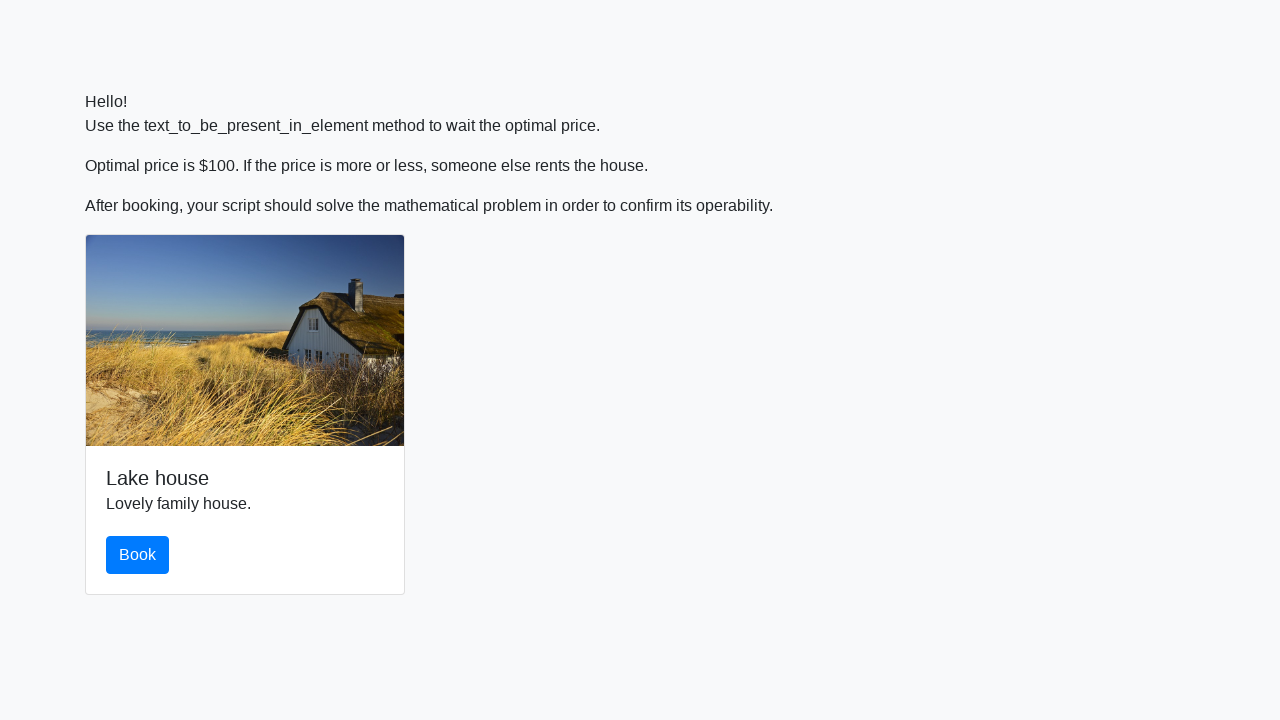

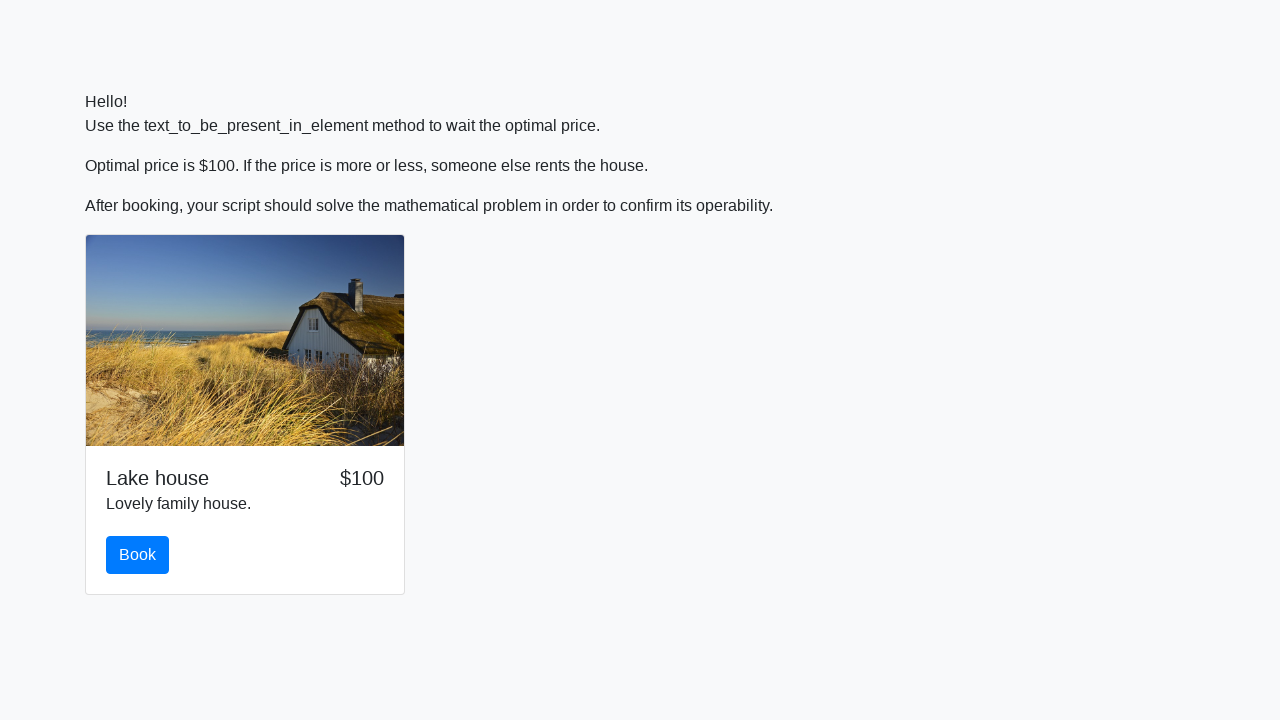